Tests navigation on Puma India website by clicking on the Men category in the main menu

Starting URL: https://in.puma.com/in/en

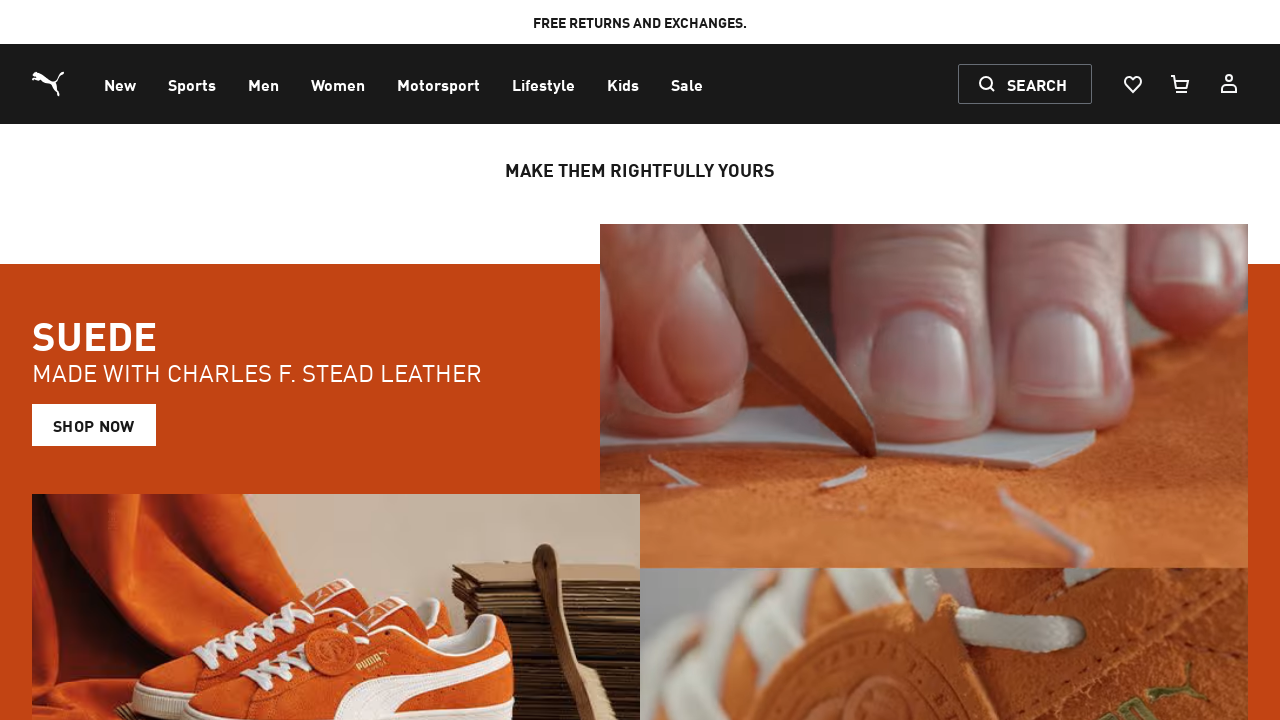

Clicked on 'Men' category in the main navigation menu at (264, 86) on xpath=//span[text()='Men']
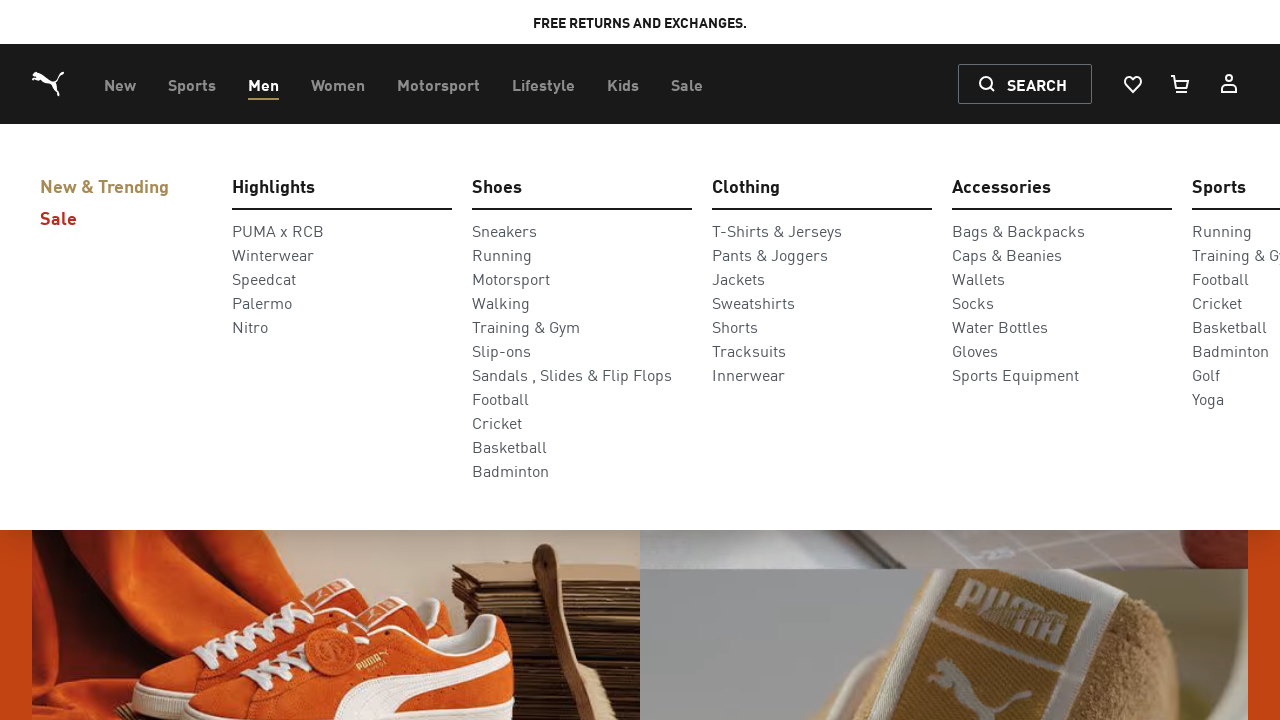

Waited for Men's section page to fully load (networkidle)
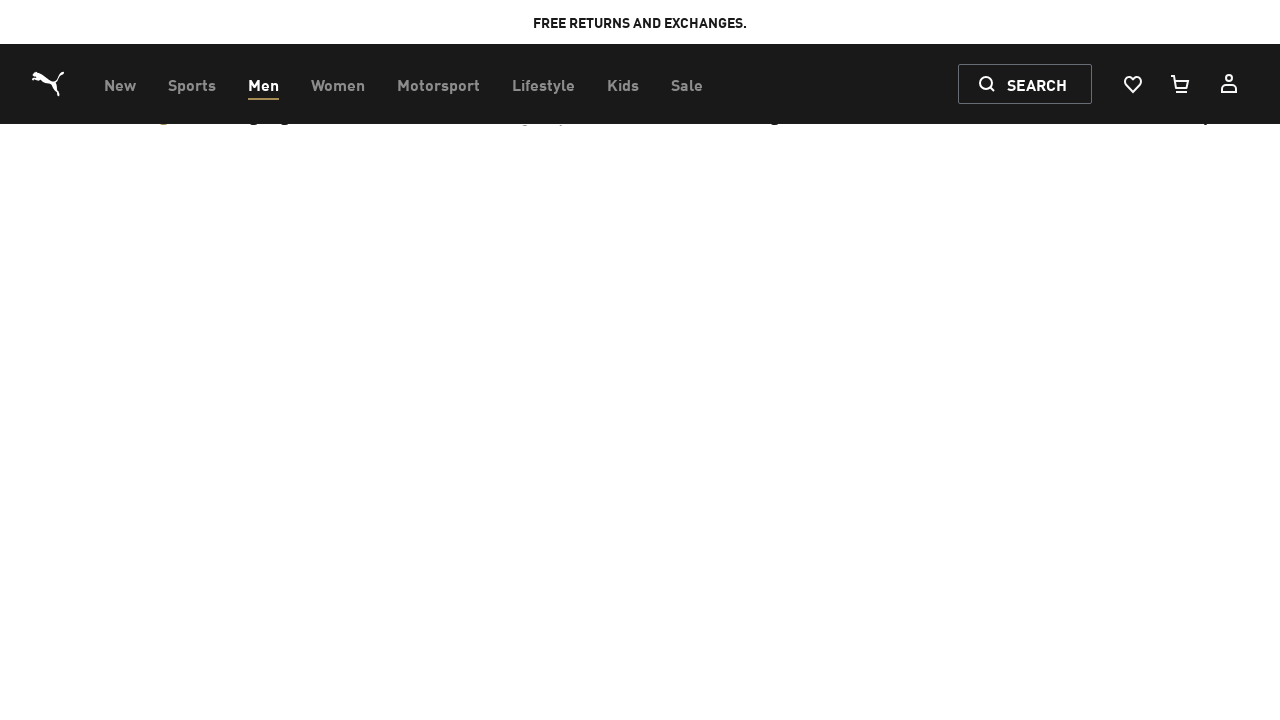

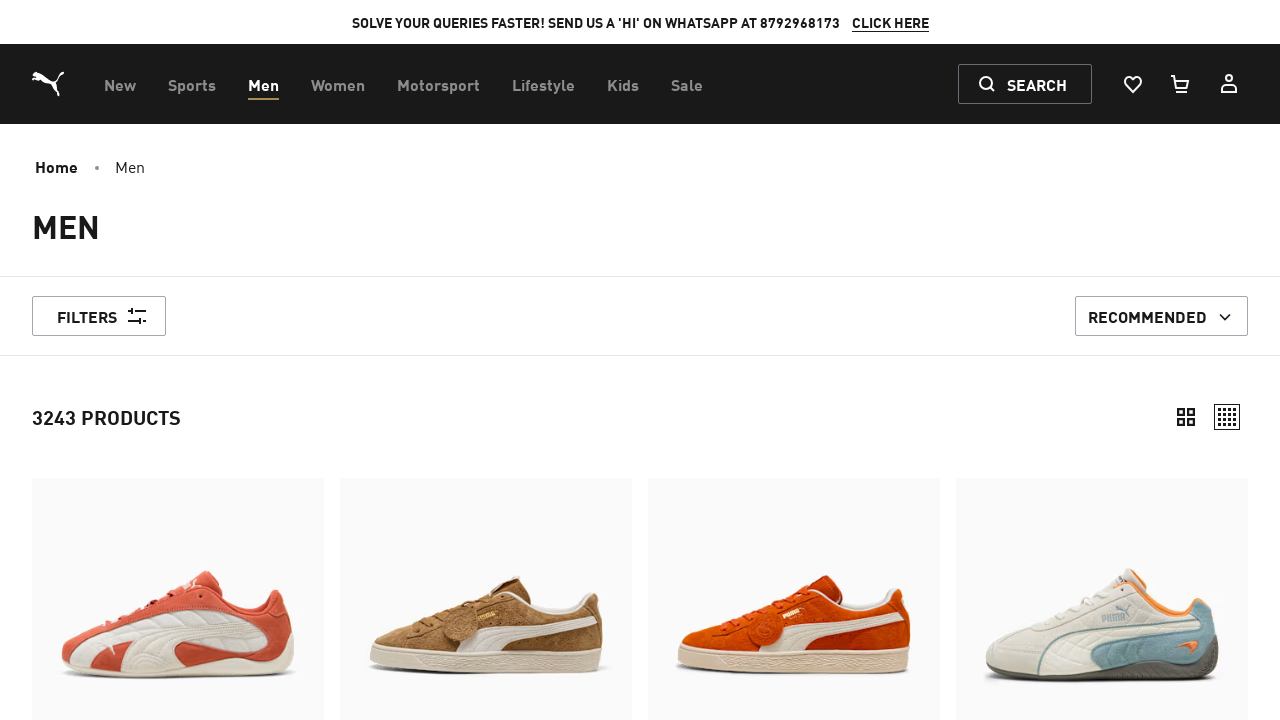